Tests alert handling functionality by triggering an alert button and demonstrating different approaches to handle JavaScript alerts

Starting URL: https://testautomationpractice.blogspot.com/

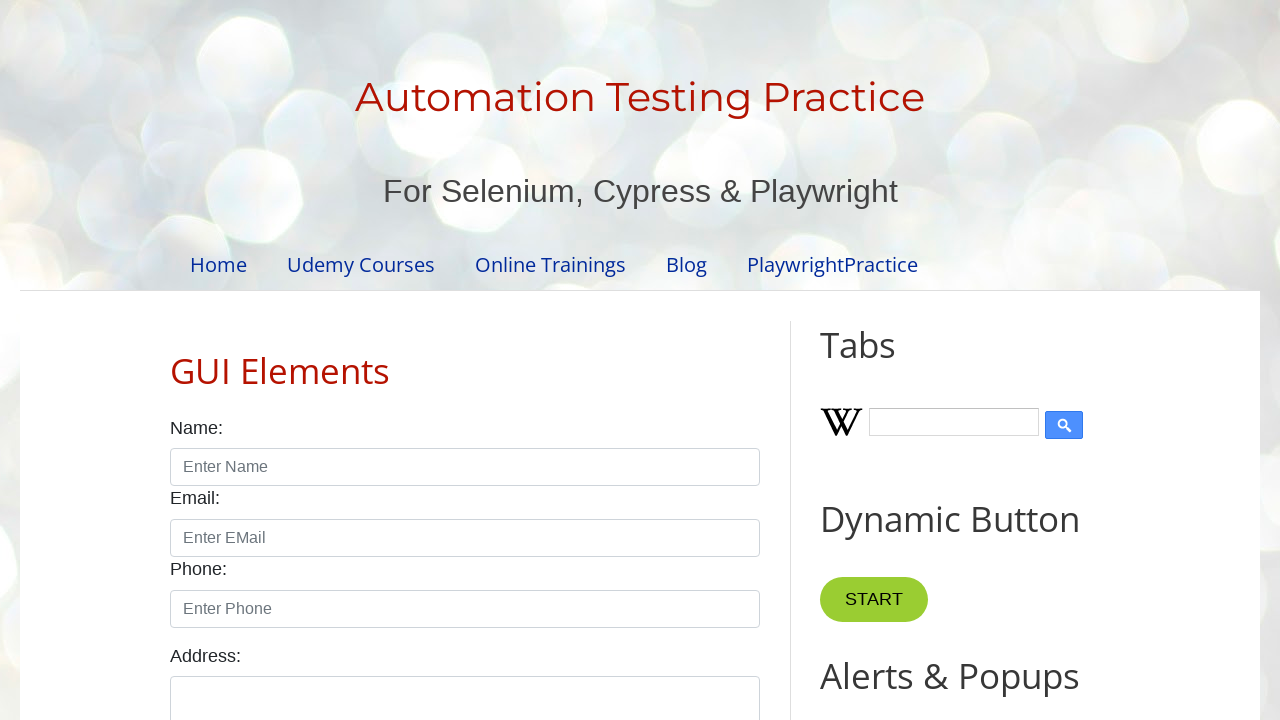

Clicked alert button to trigger JavaScript alert at (888, 361) on #alertBtn
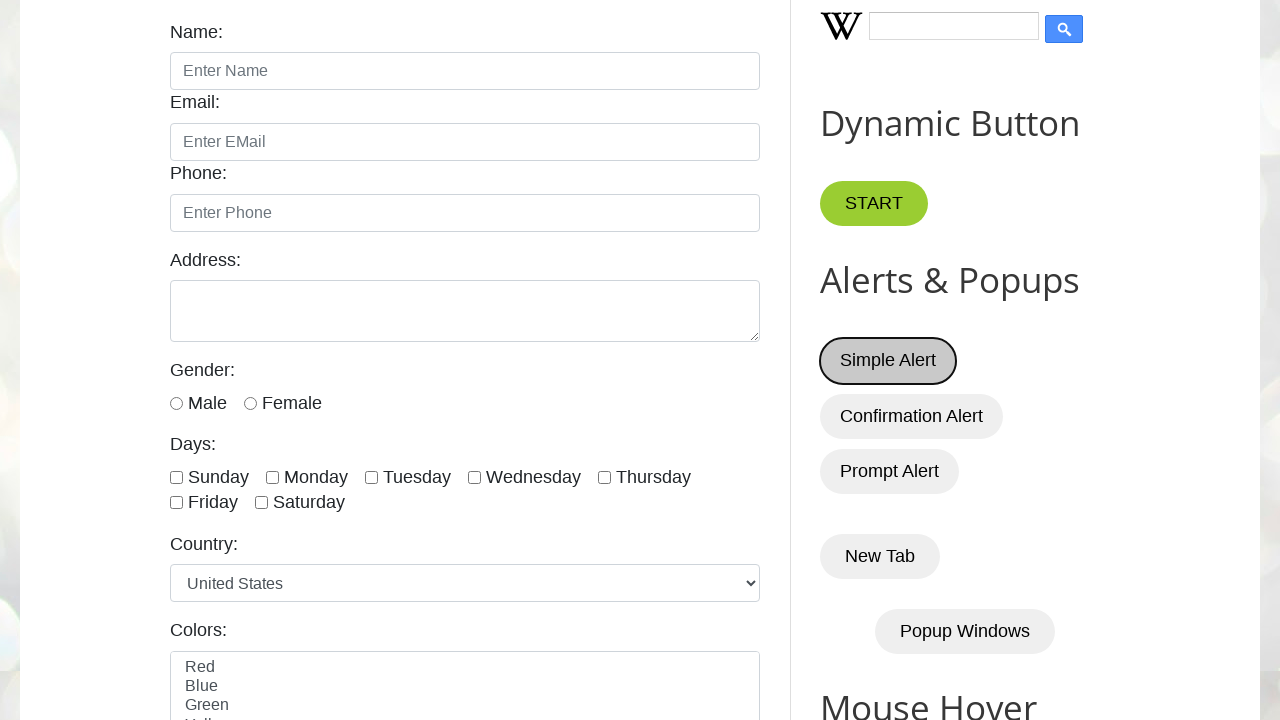

Set up dialog handler to accept alerts
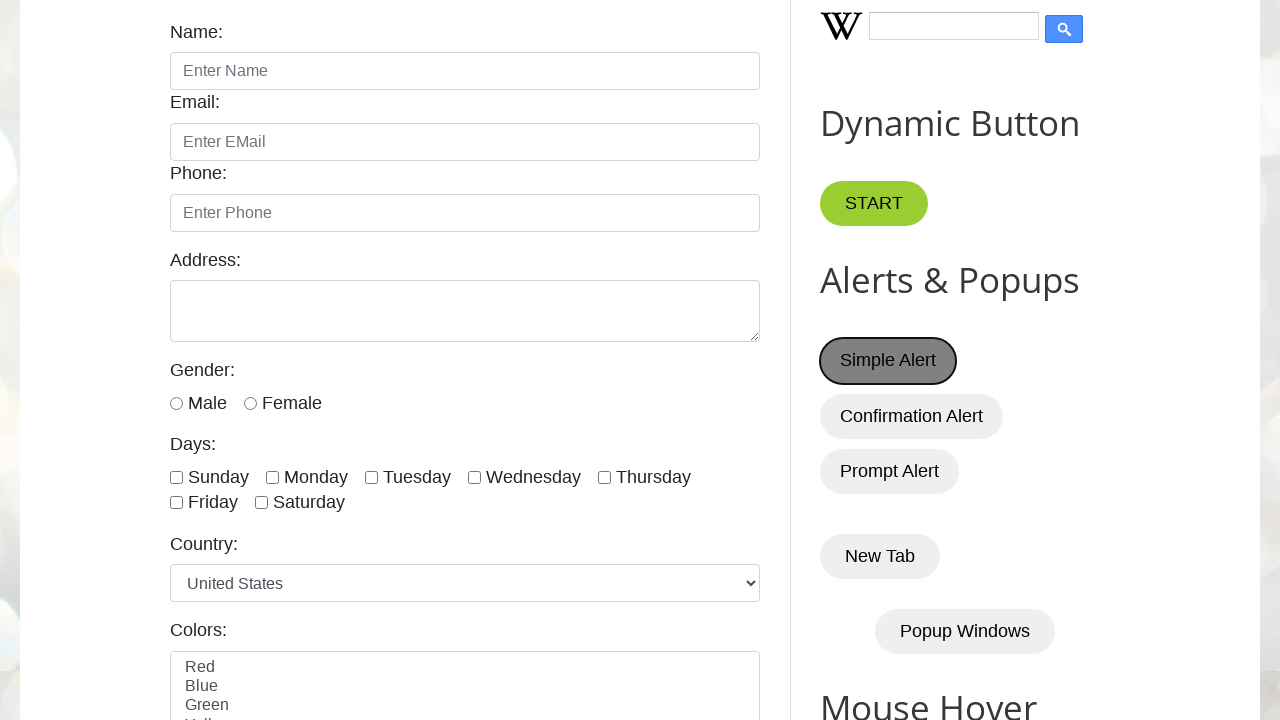

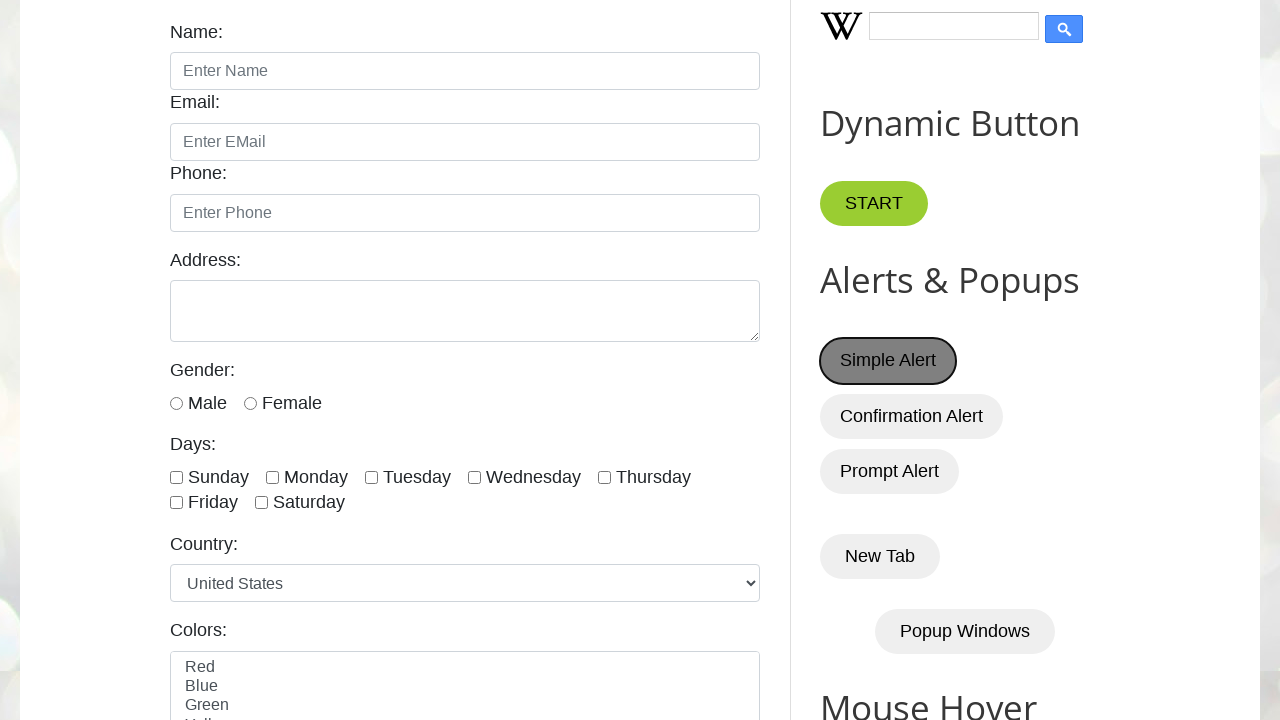